Tests that the Ngee Ann Polytechnic website opens correctly by verifying the page title contains "Ngee Ann" or "NP"

Starting URL: https://www.np.edu.sg

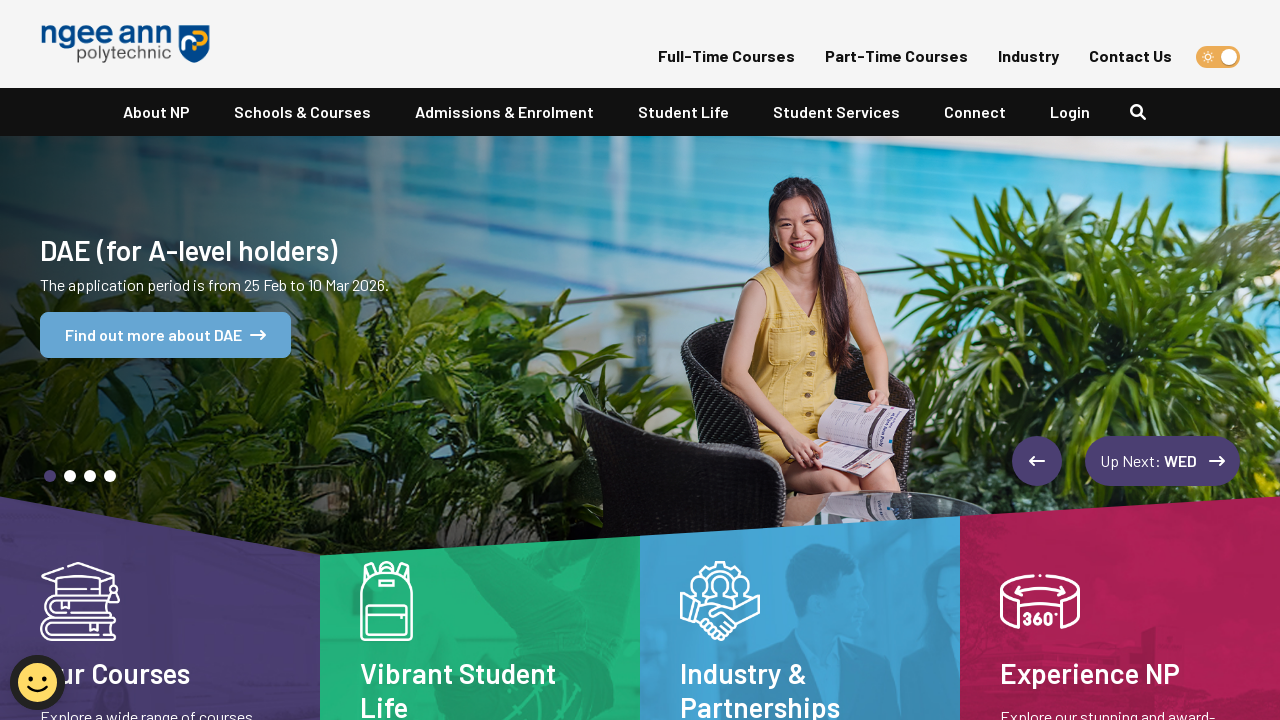

Waited for page to reach domcontentloaded state
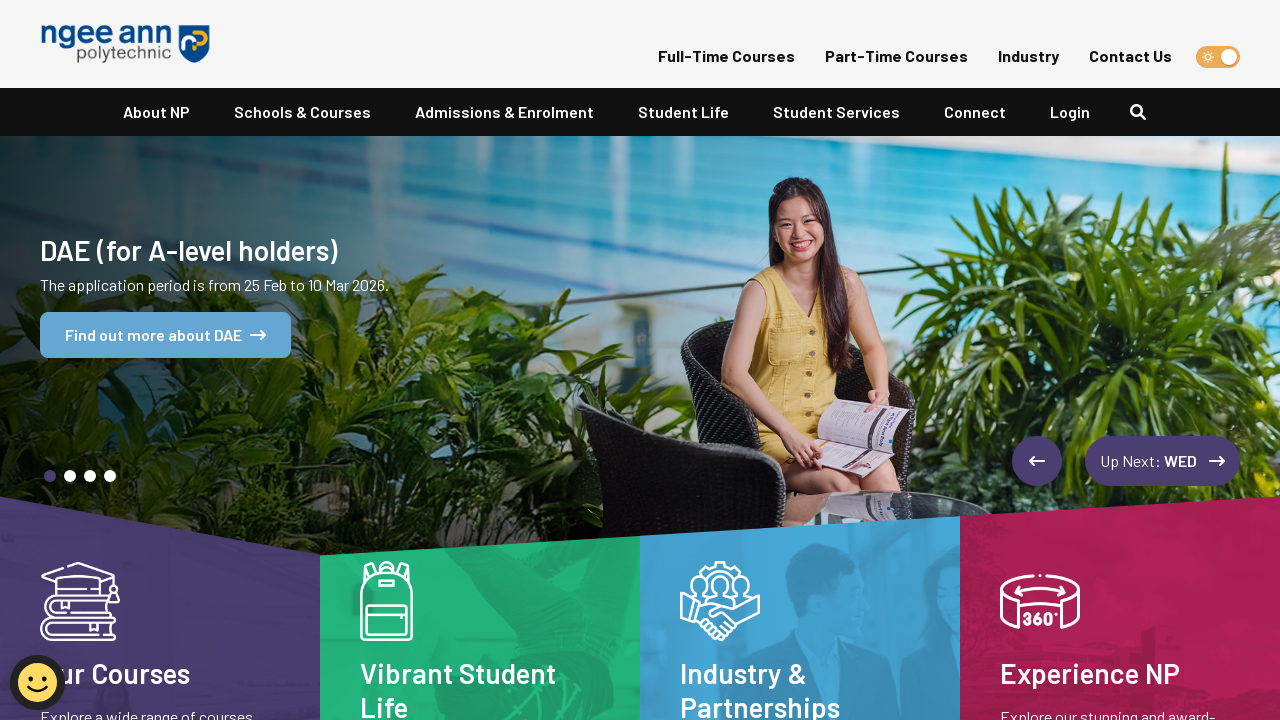

Retrieved page title: 'Ngee Ann Polytechnic (NP)'
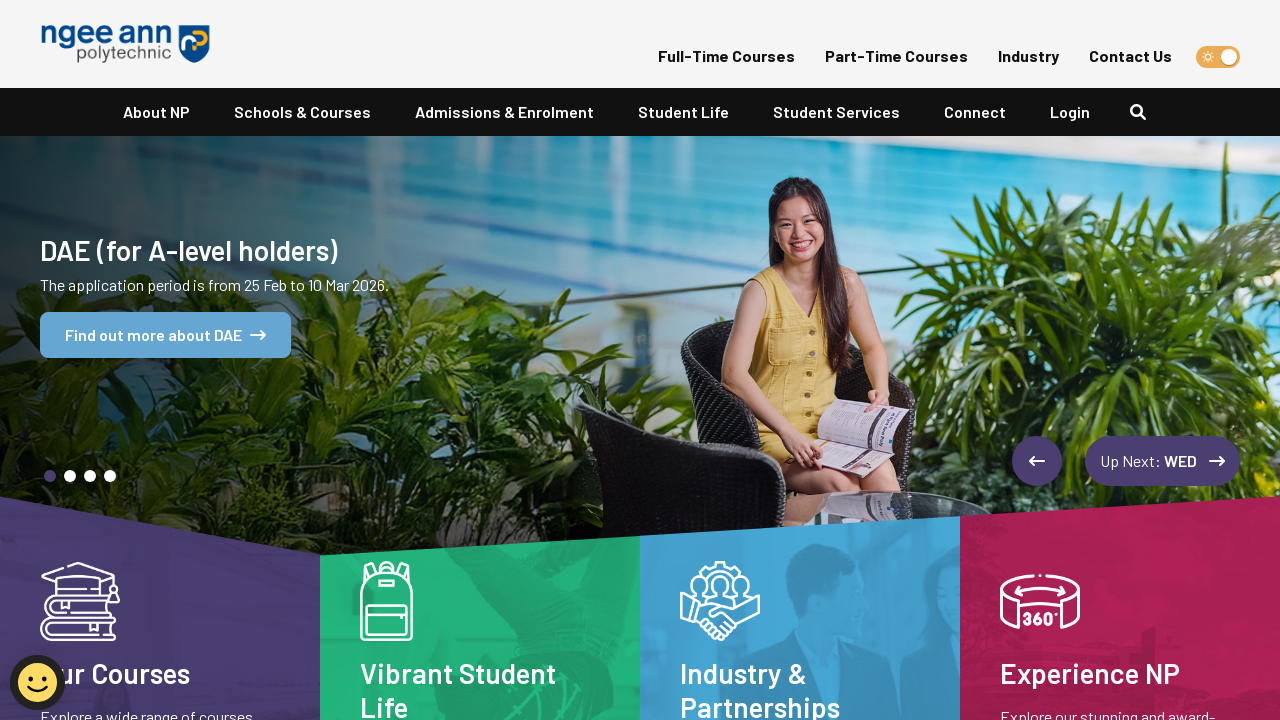

Verified page title contains 'Ngee Ann' or 'NP'
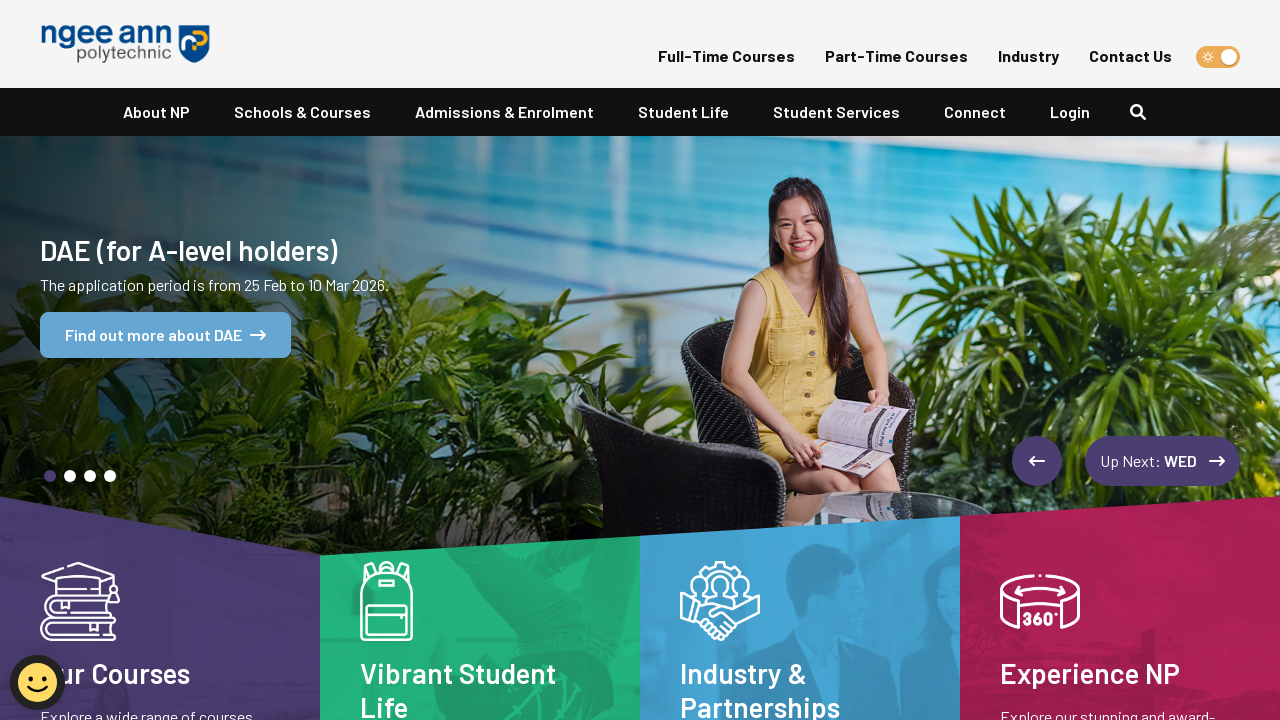

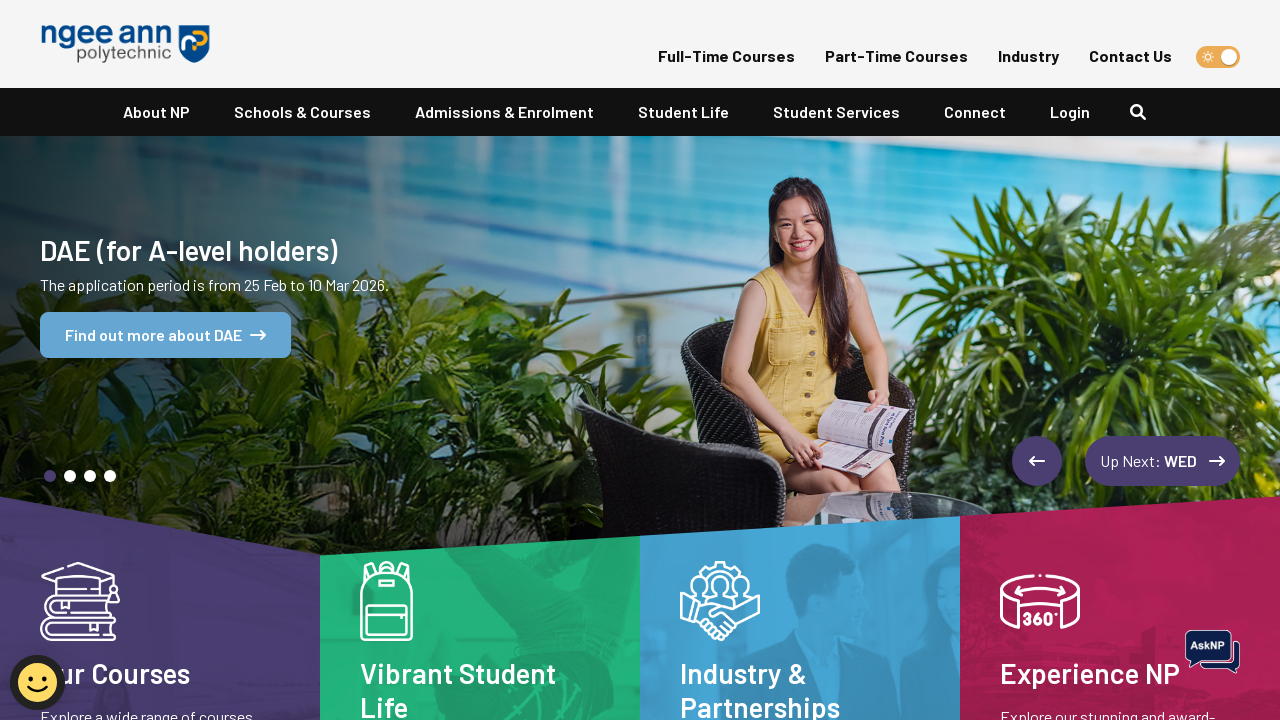